Tests product search and add-to-cart functionality on a grocery shopping practice site by searching for products starting with "ca", verifying the product count, and adding specific items to cart

Starting URL: https://rahulshettyacademy.com/seleniumPractise/#/

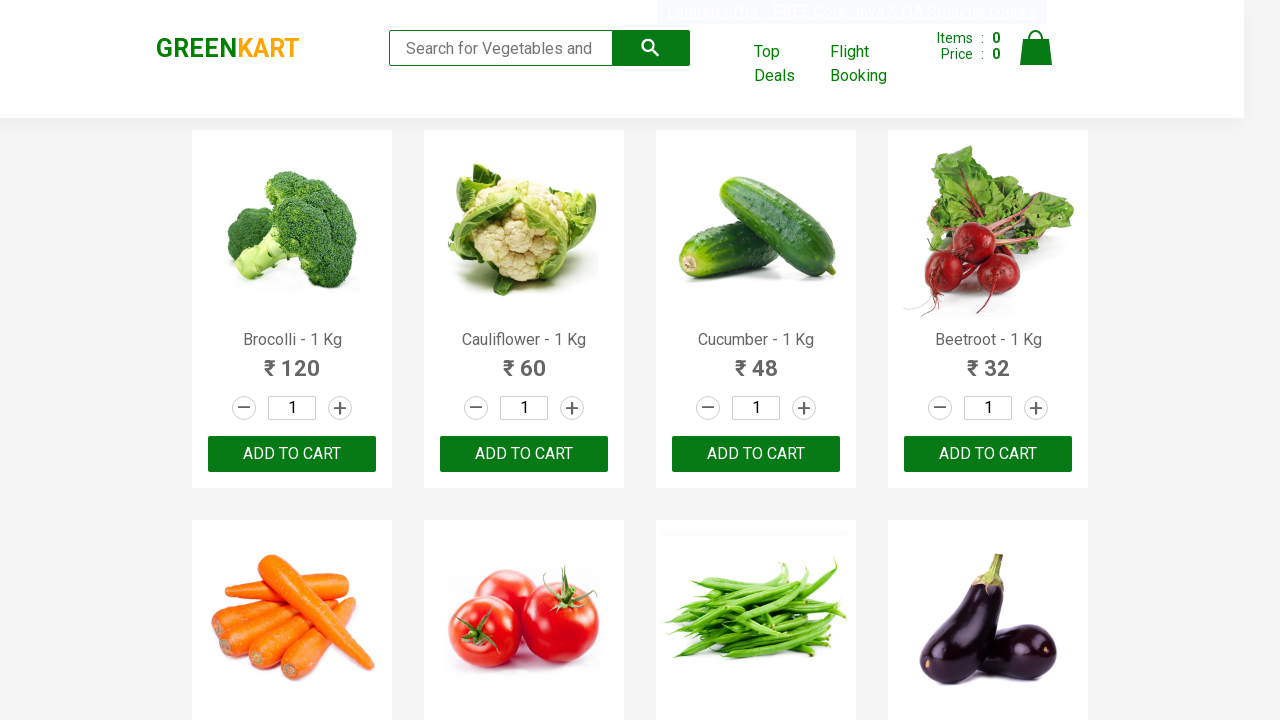

Filled search box with 'ca' to search for products on .search-keyword
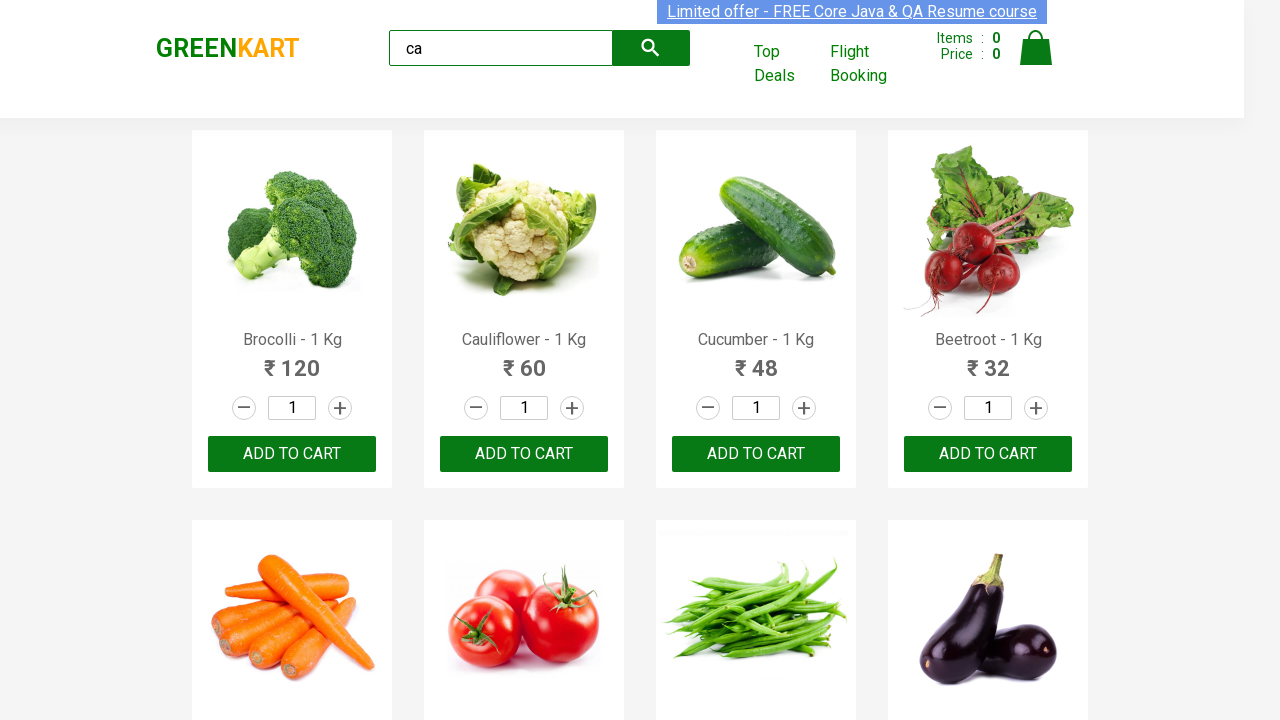

Waited 2 seconds for search results to load
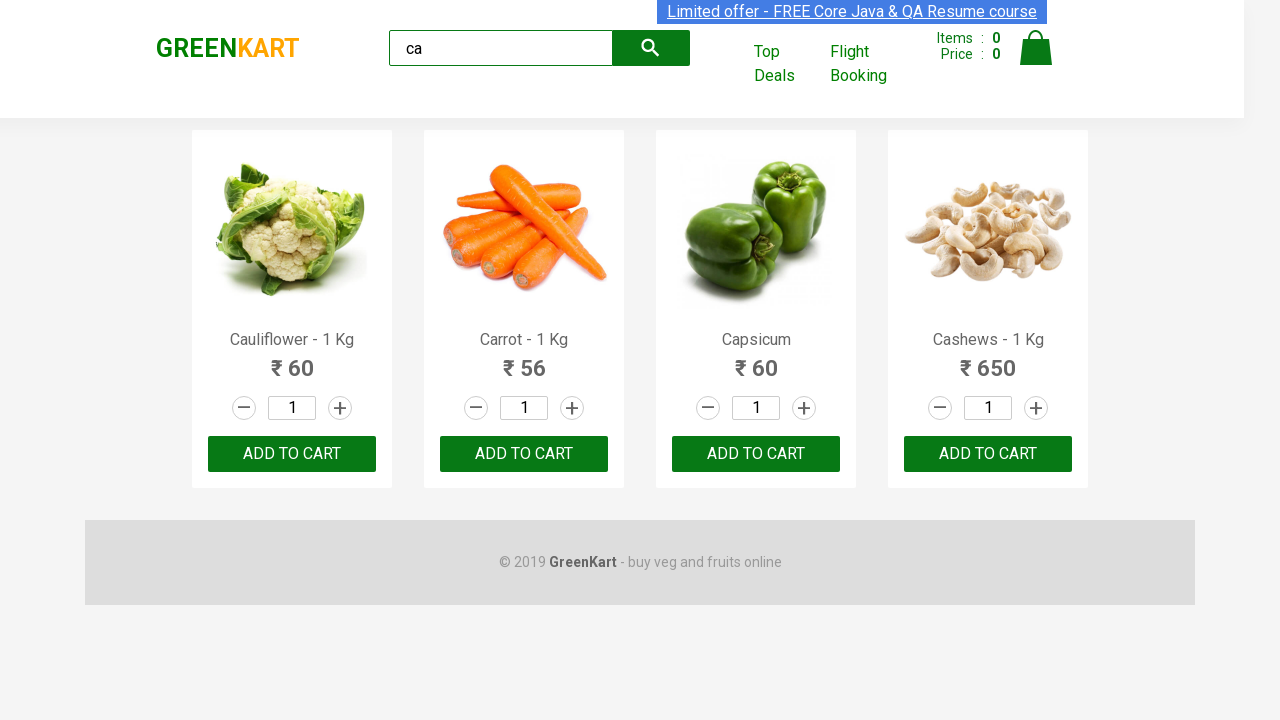

Verified product elements are displayed on the page
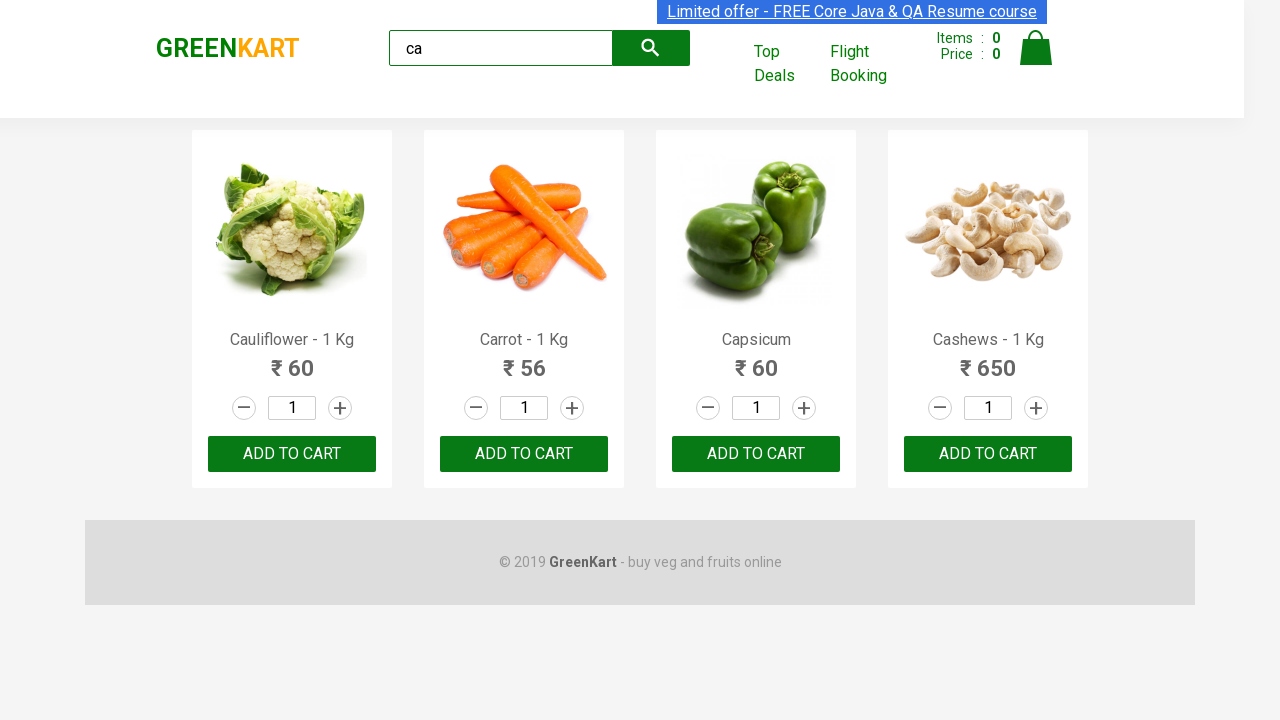

Clicked ADD TO CART button on the third product at (756, 454) on .products .product >> nth=2 >> button:has-text('ADD TO CART')
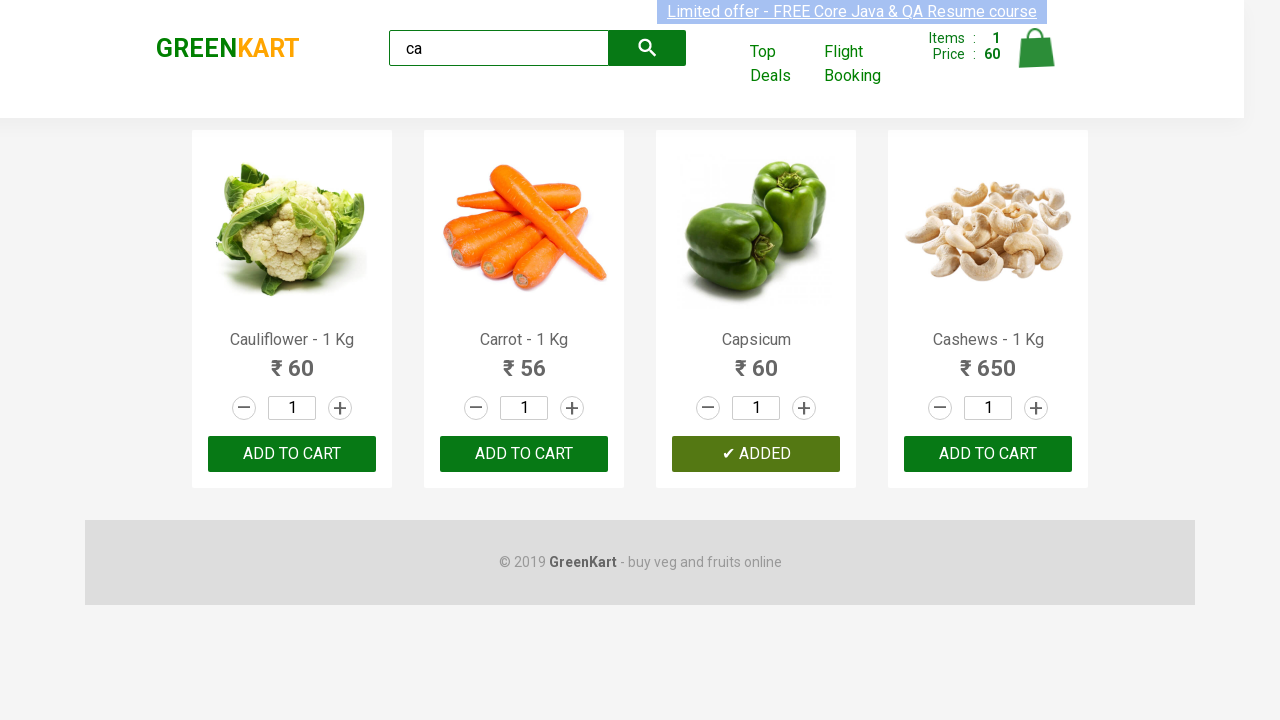

Located all product elements on the page
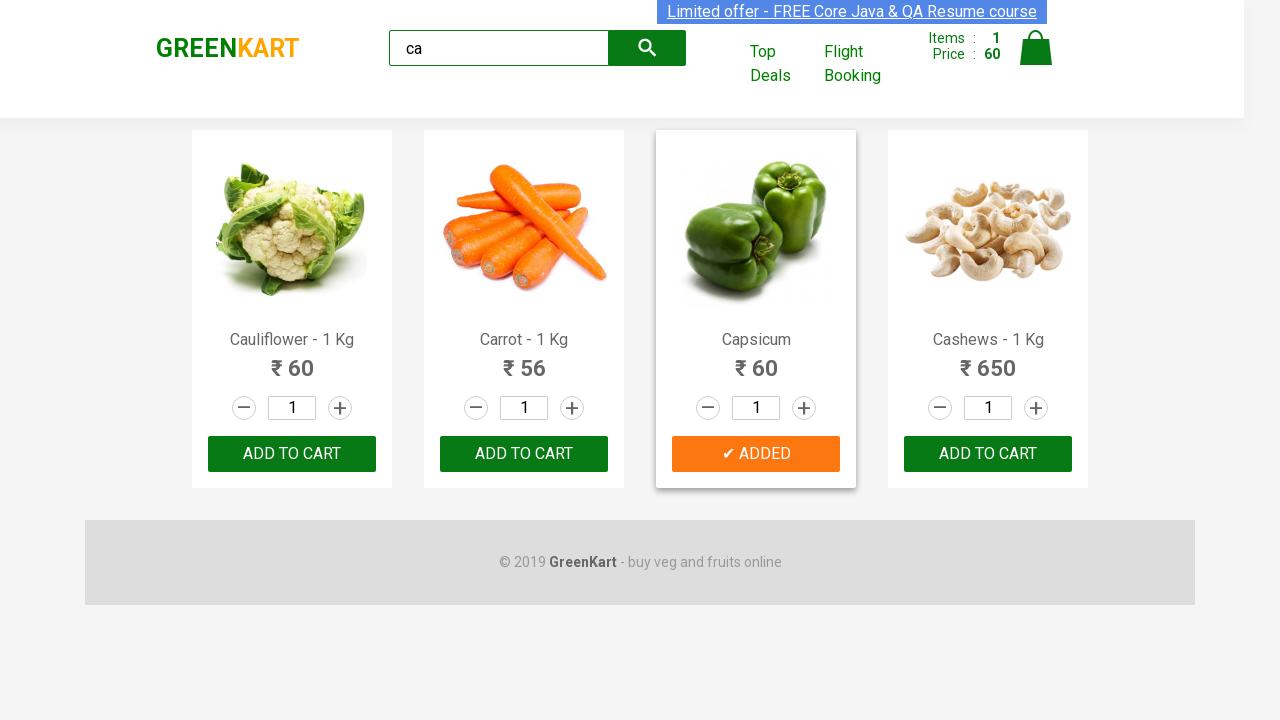

Counted 4 products matching search criteria 'ca'
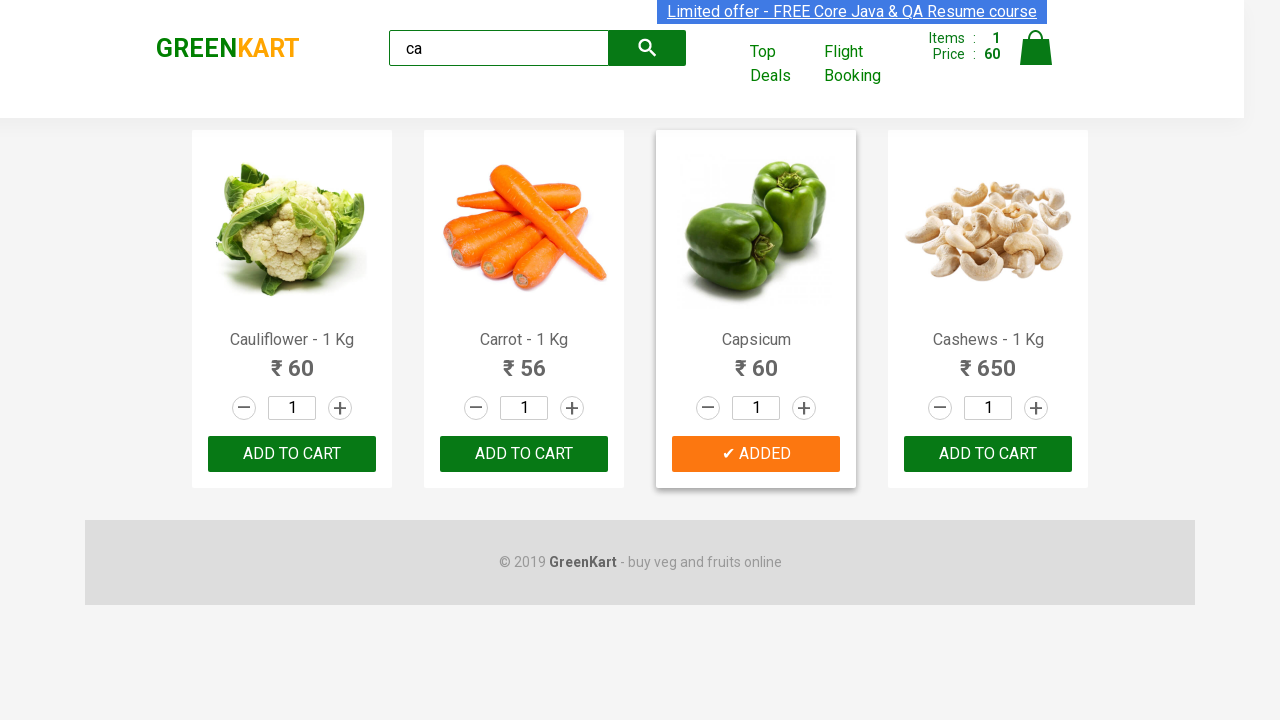

Retrieved product name: 'Cauliflower - 1 Kg'
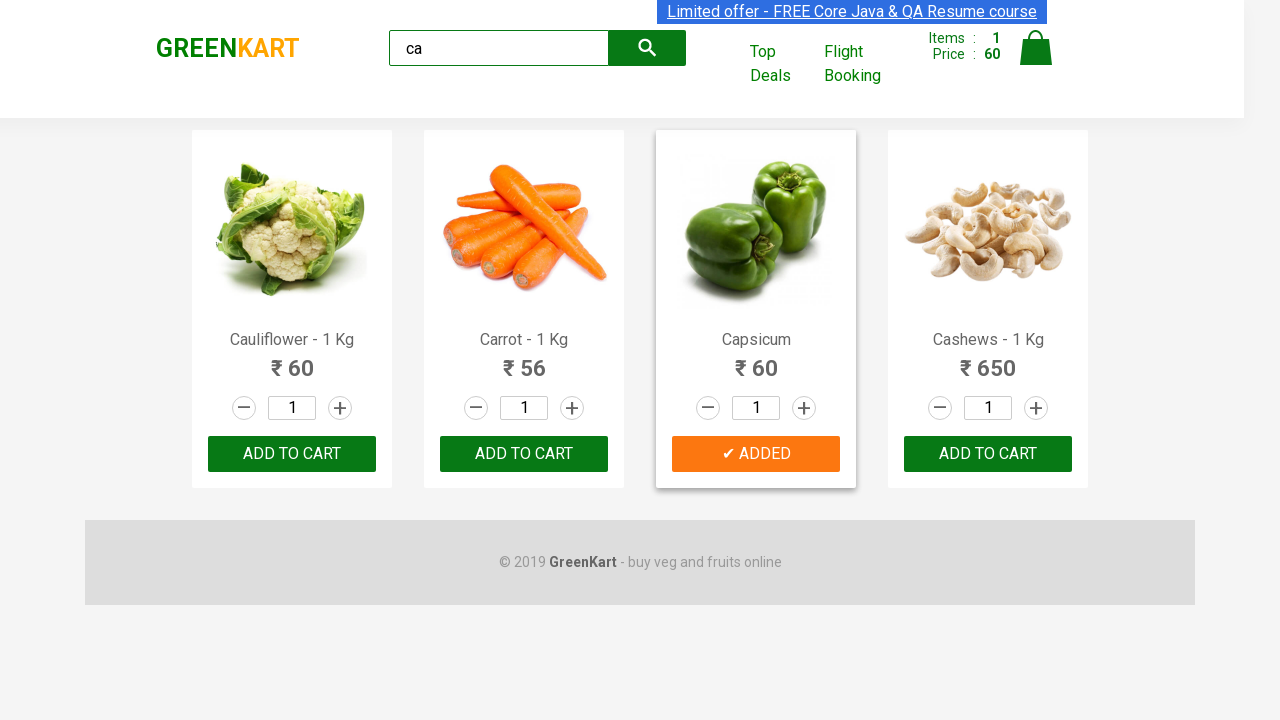

Retrieved product name: 'Carrot - 1 Kg'
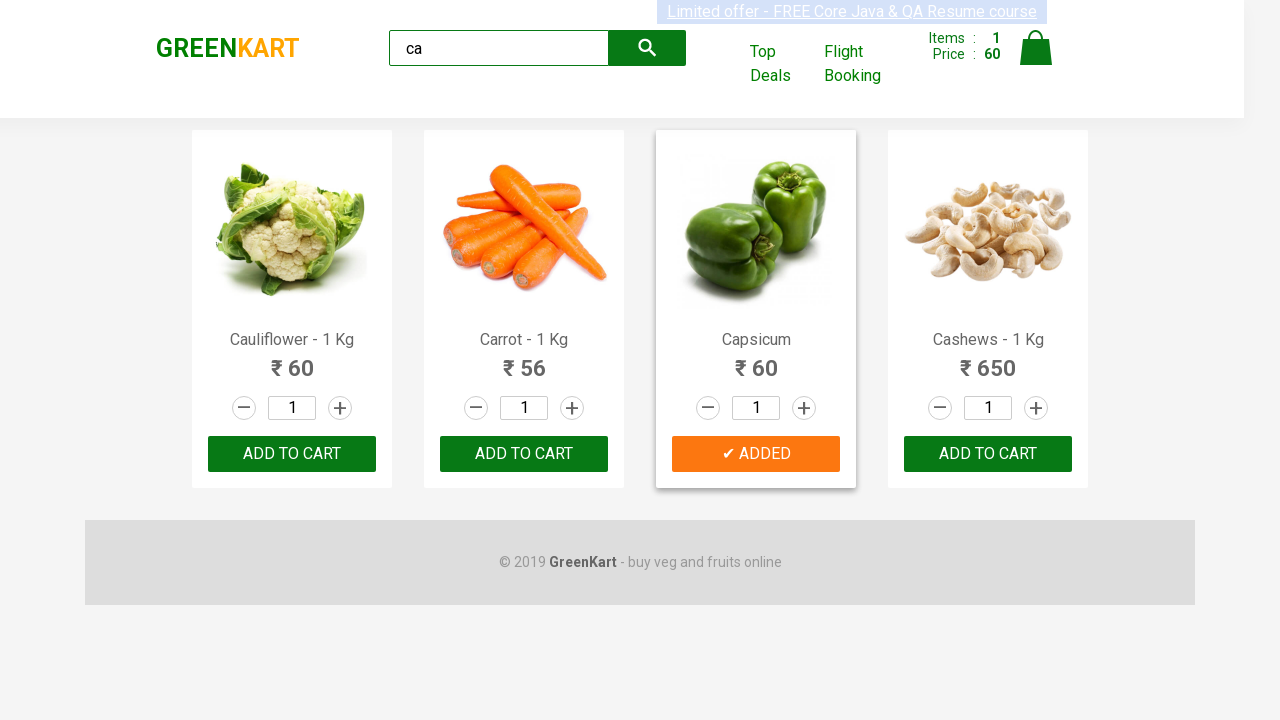

Retrieved product name: 'Capsicum'
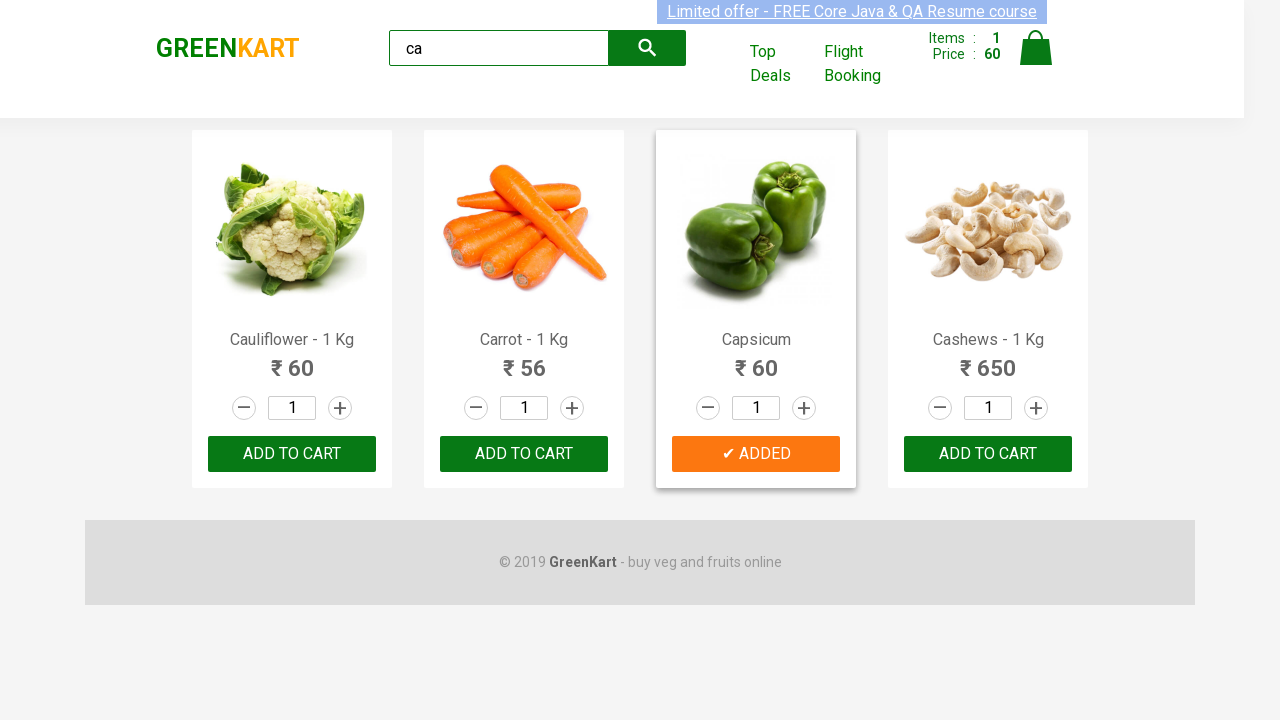

Retrieved product name: 'Cashews - 1 Kg'
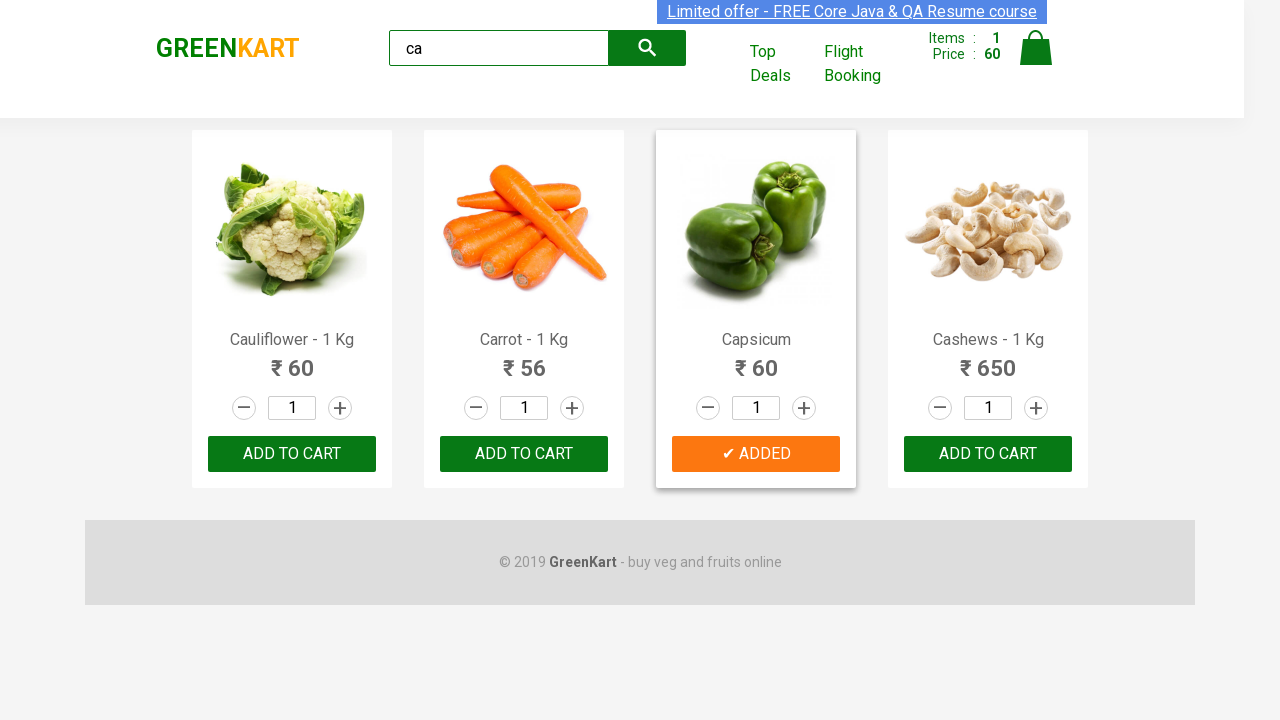

Found Cashews product and clicked ADD TO CART button at (988, 454) on .products .product >> nth=3 >> button
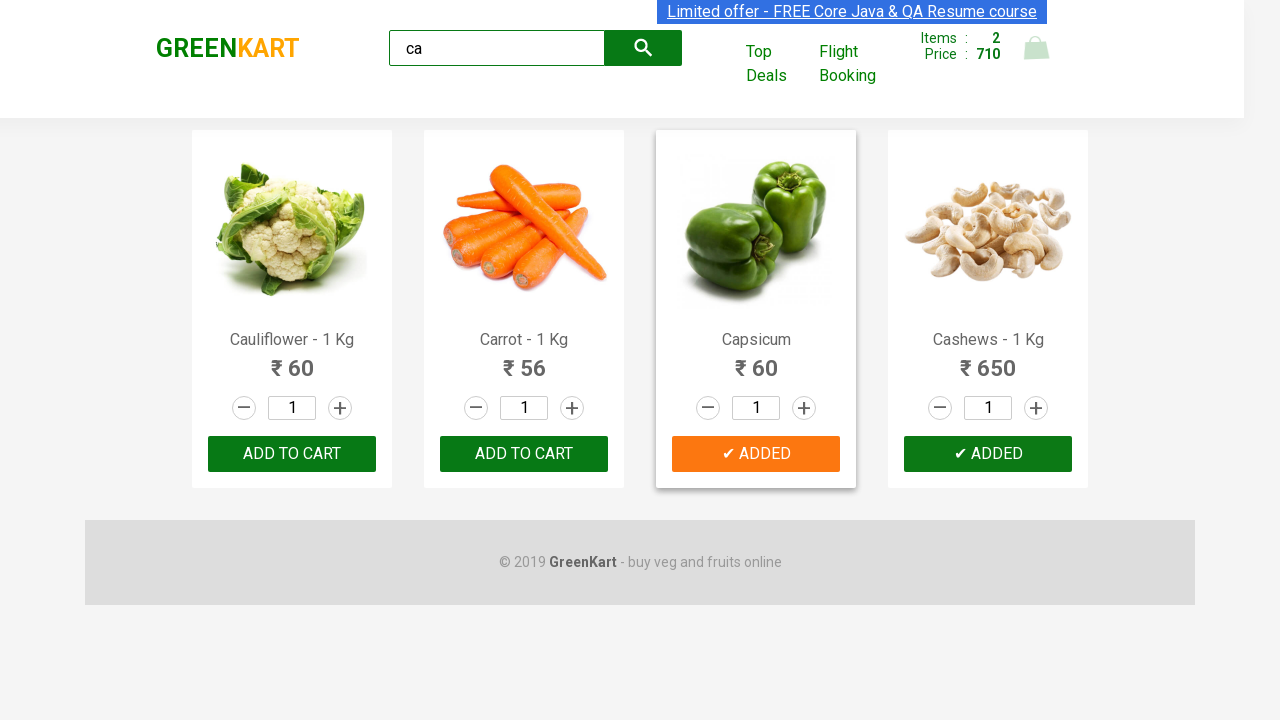

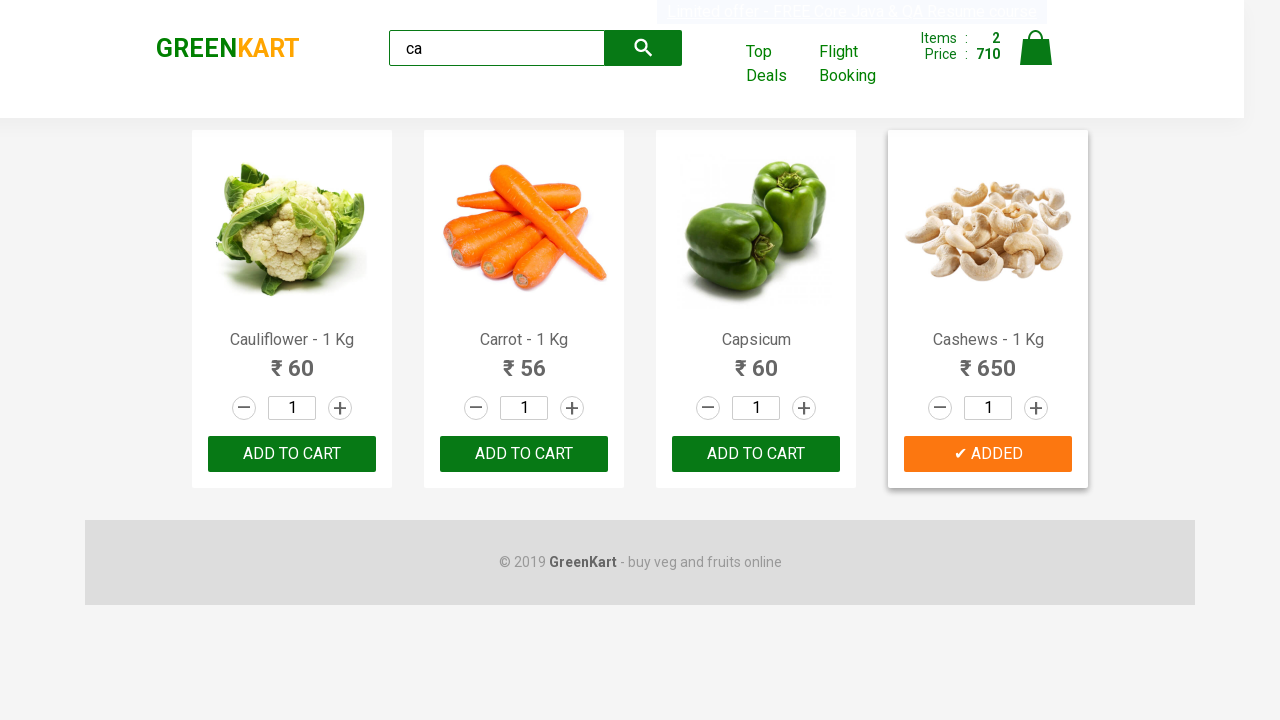